Tests form submission on Selenium's demo web form page by clicking the submit button and verifying the success message is displayed.

Starting URL: https://www.selenium.dev/selenium/web/web-form.html

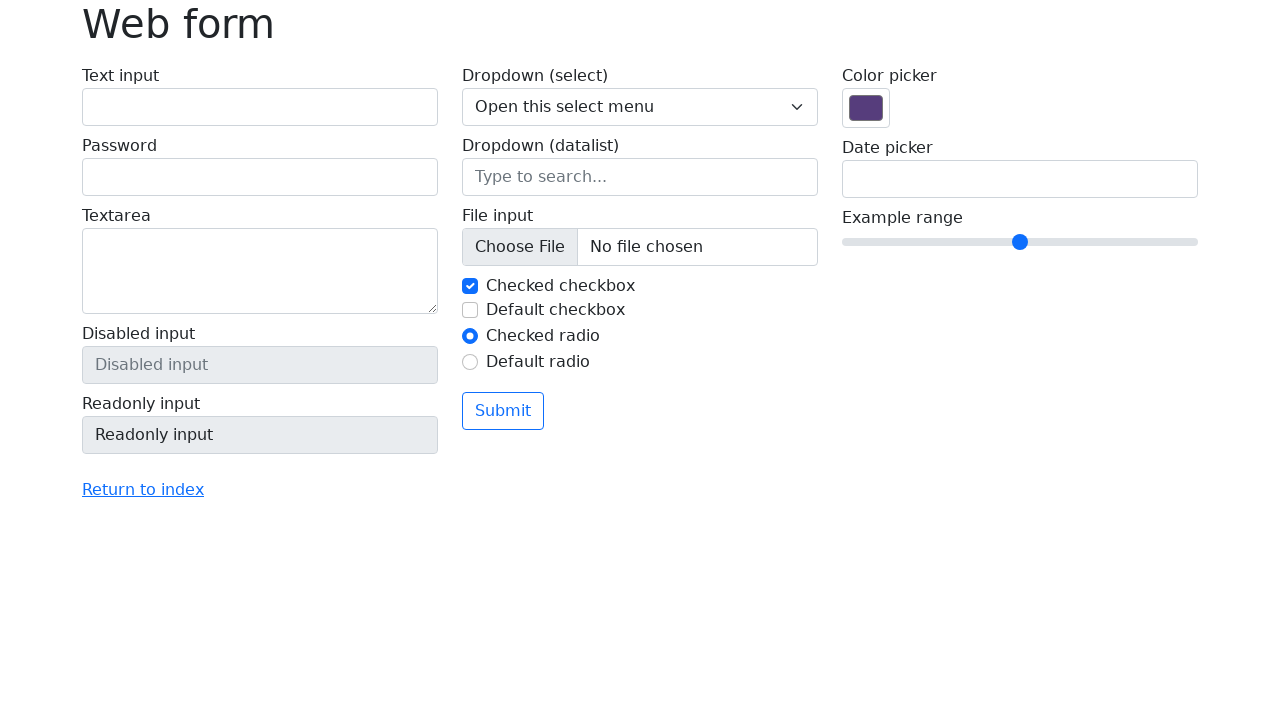

Clicked the submit button at (503, 411) on .btn
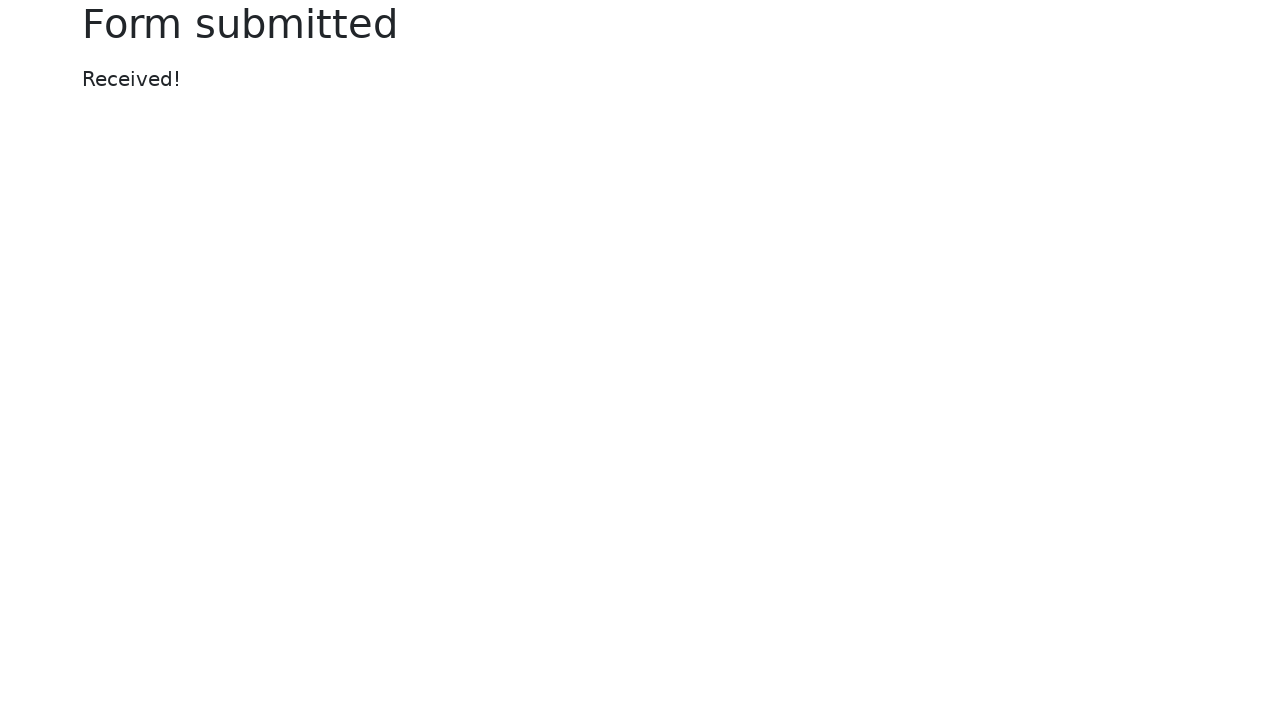

Success message element loaded
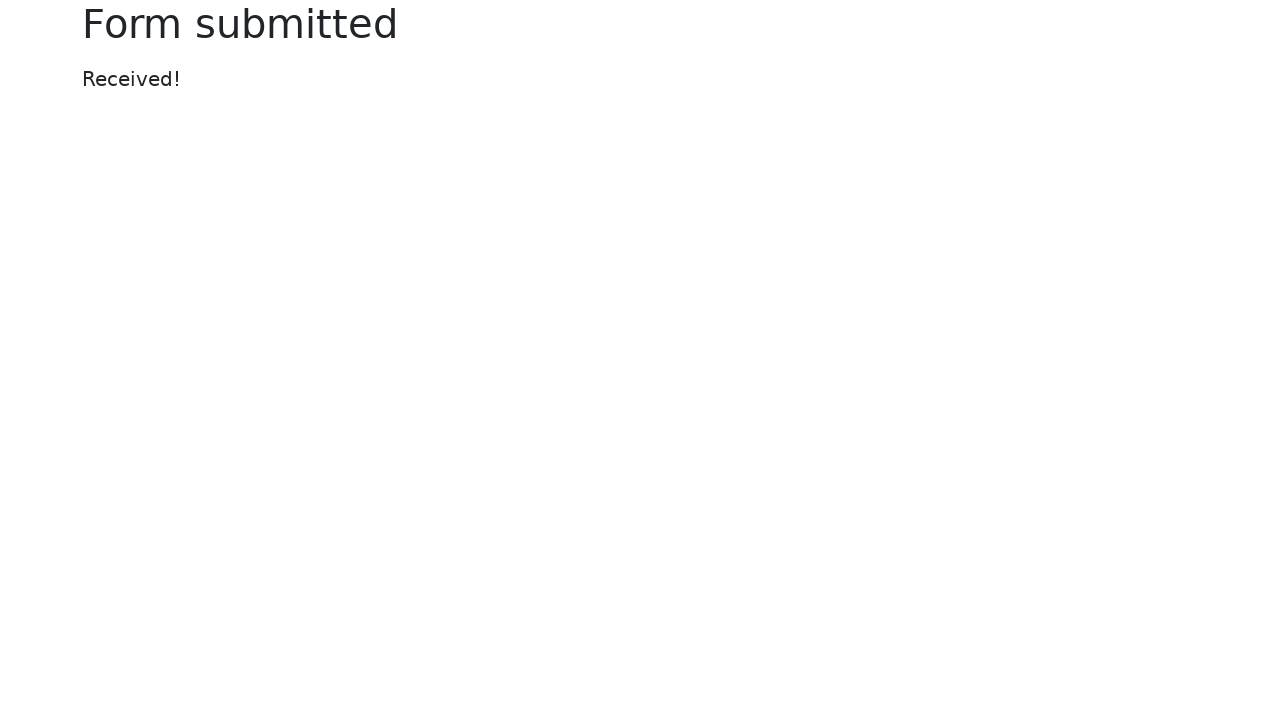

Located the success message element
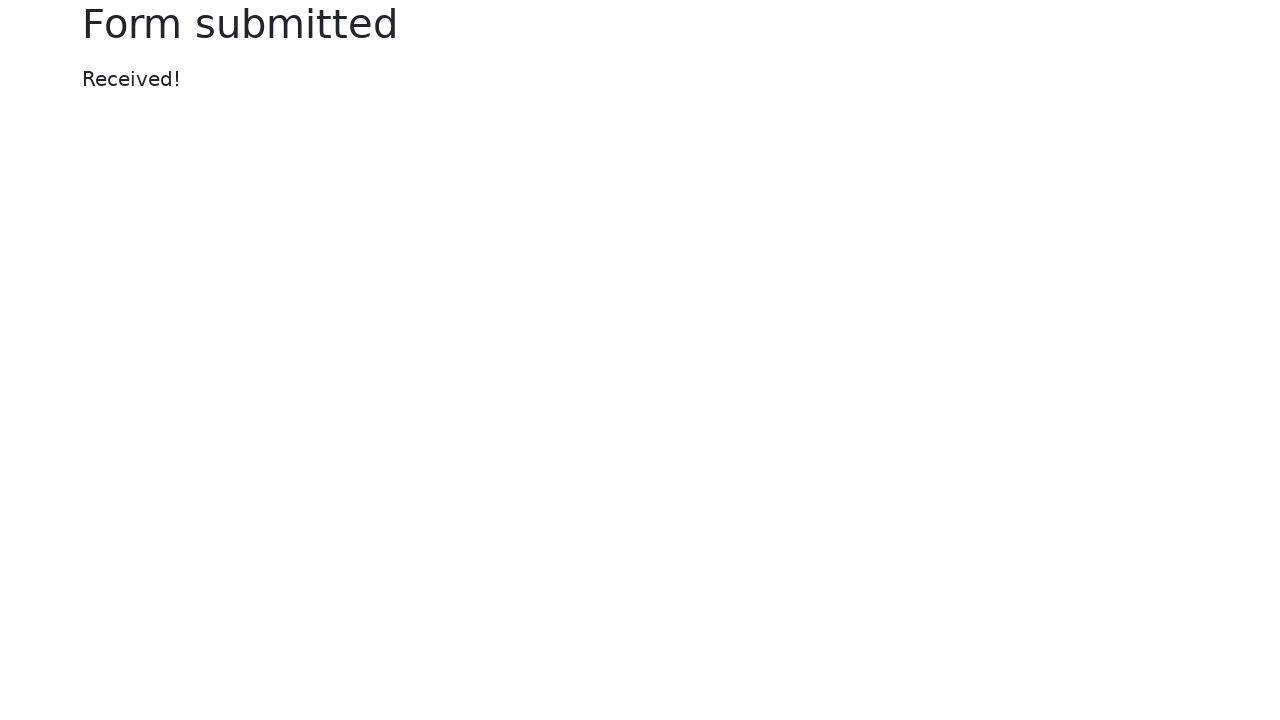

Verified success message displays 'Received!'
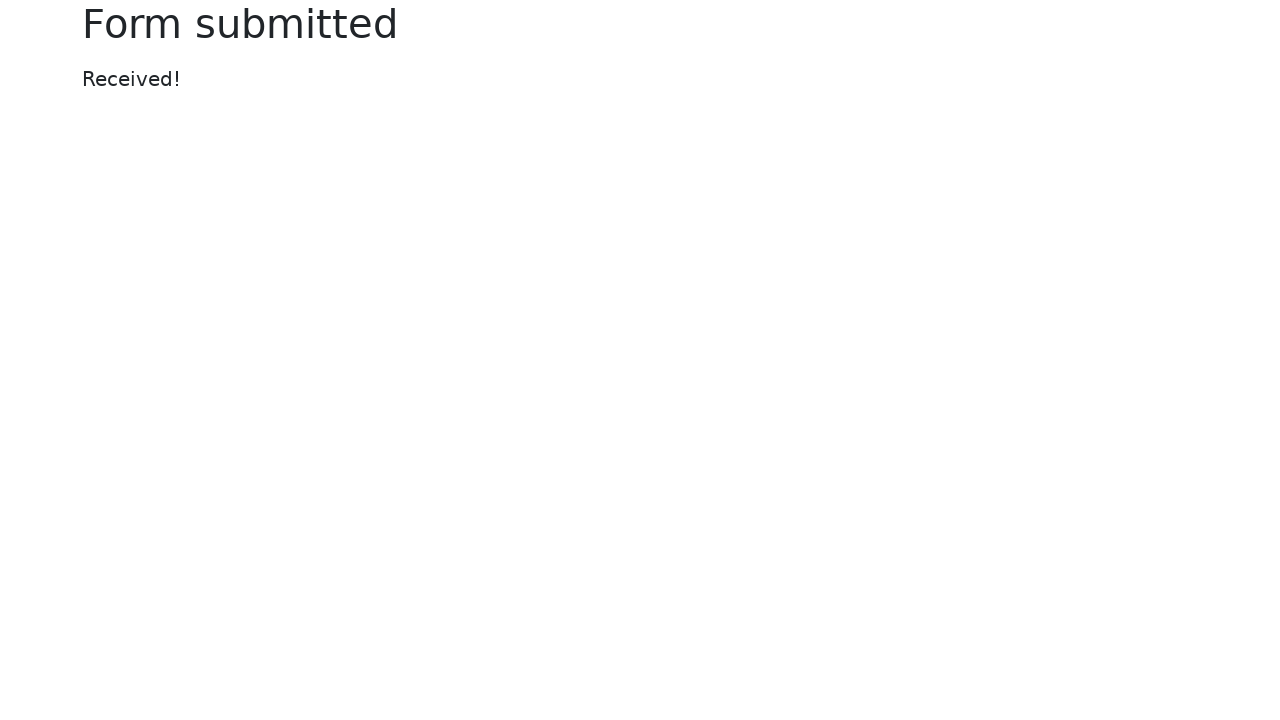

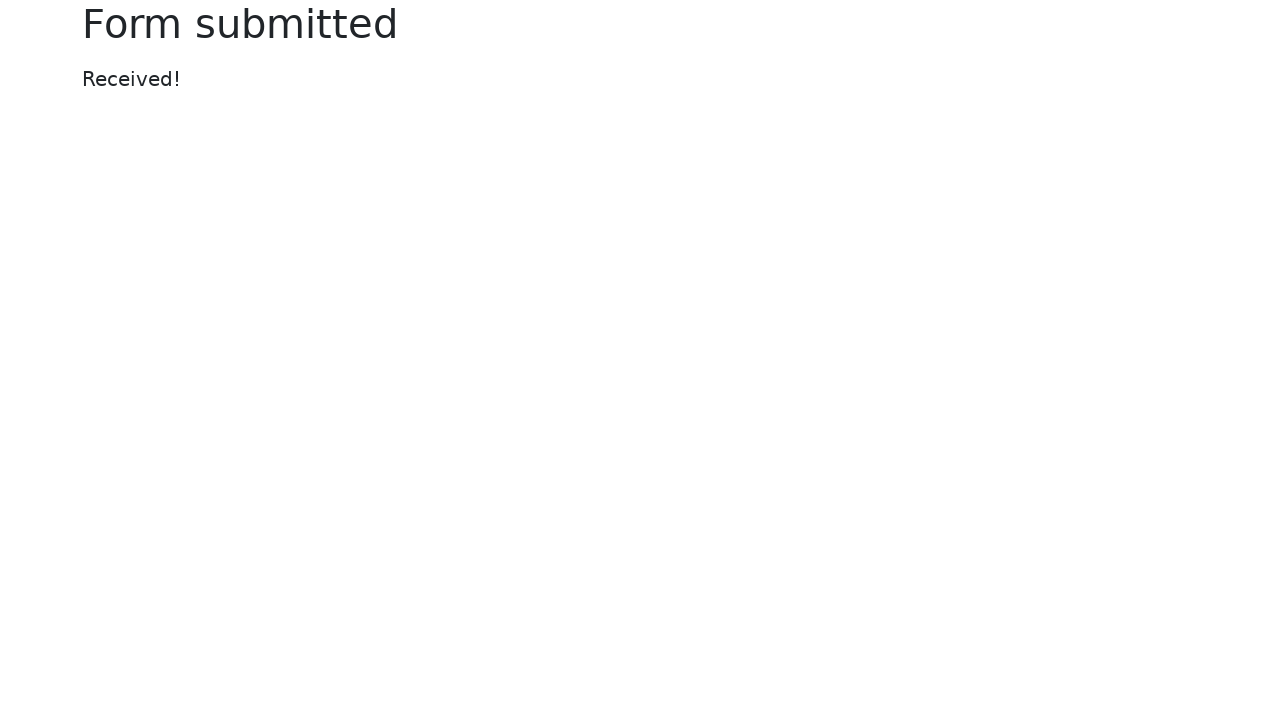